Navigates to a company profile page on Arc.dev, waits for the technology section to load, and clicks on the "Back-end" tab to view backend technologies.

Starting URL: https://arc.dev/company/coinbase

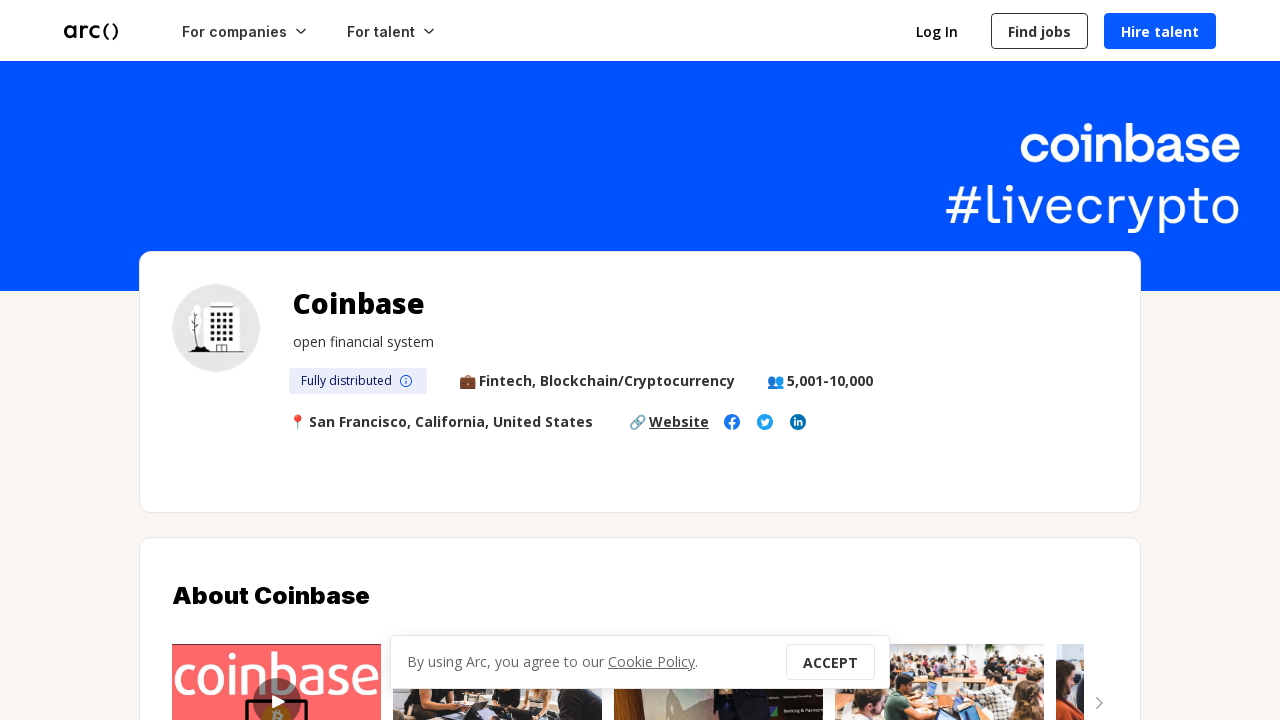

Navigated to Coinbase company profile page on Arc.dev
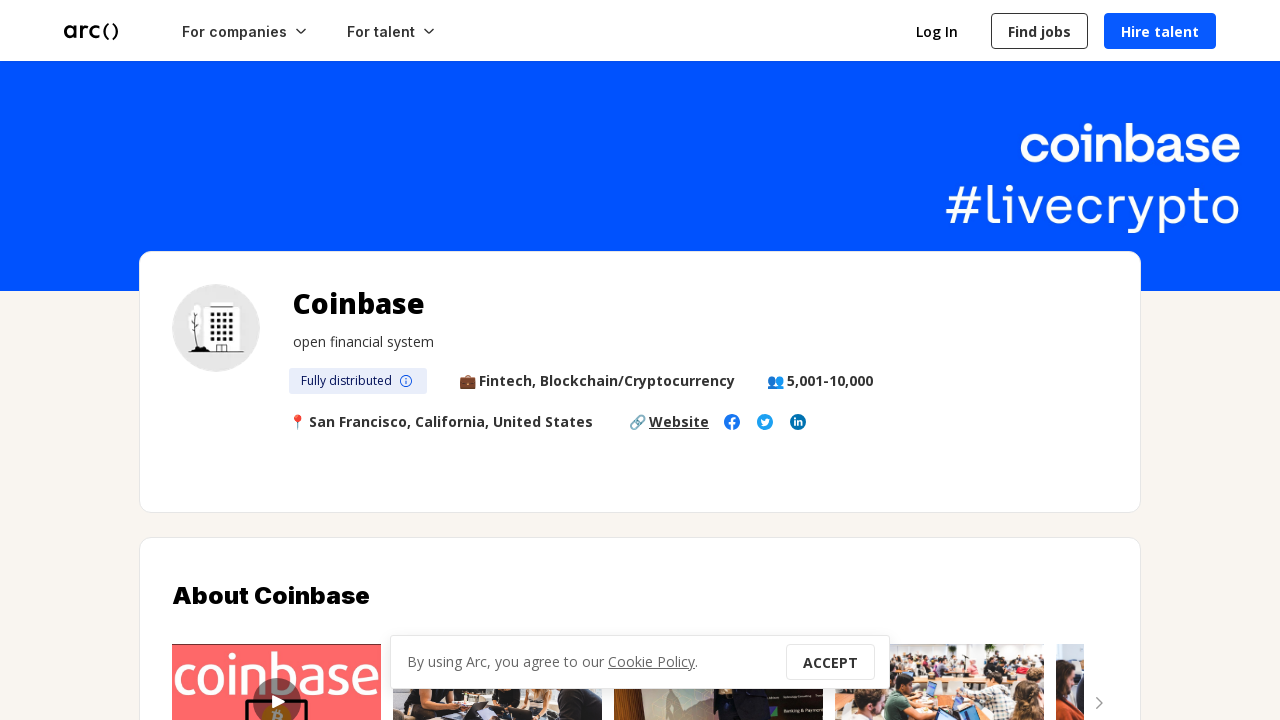

Page body loaded
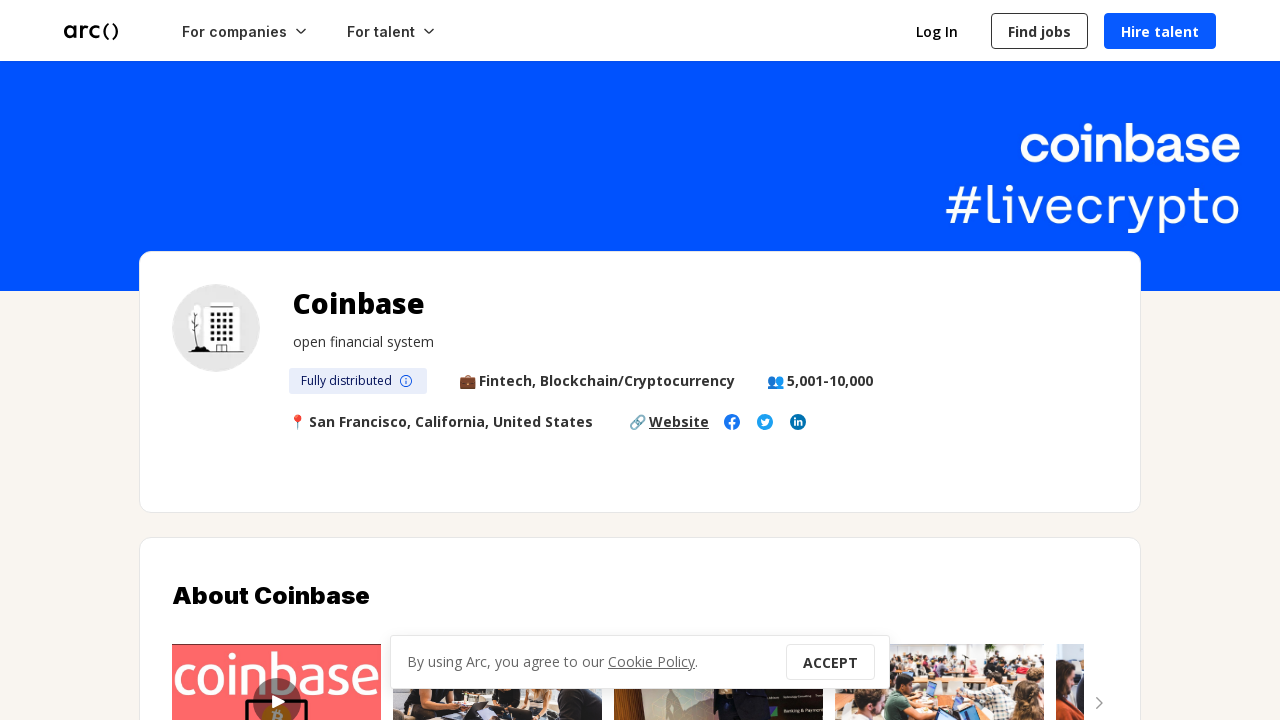

Technology section loaded on company profile
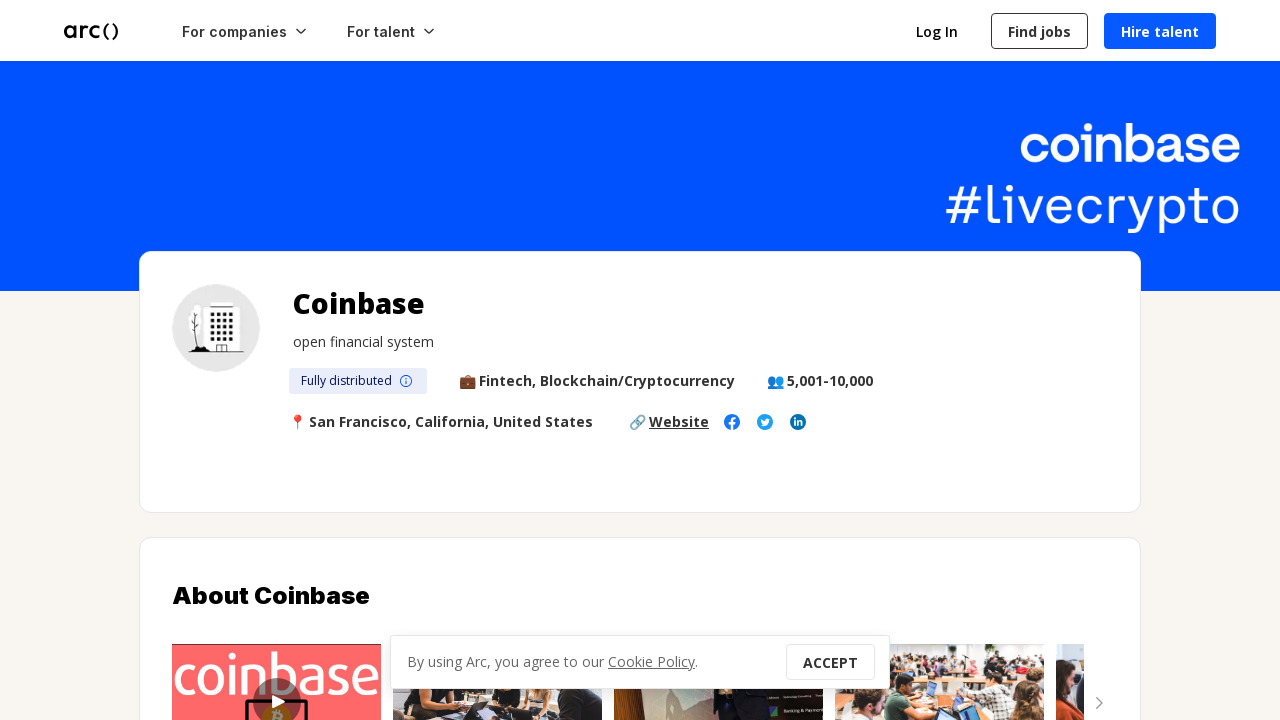

Clicked on the Back-end tab to view backend technologies at (380, 420) on text=Back-end
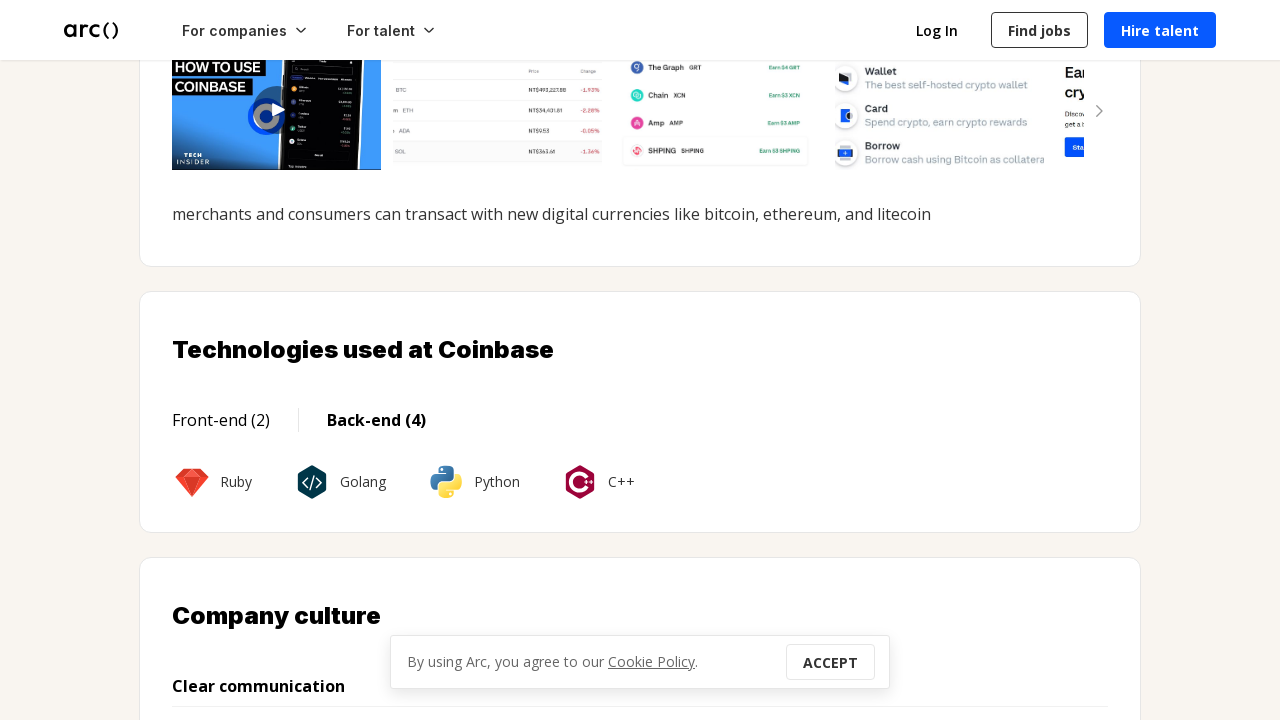

Waited for backend technologies to load
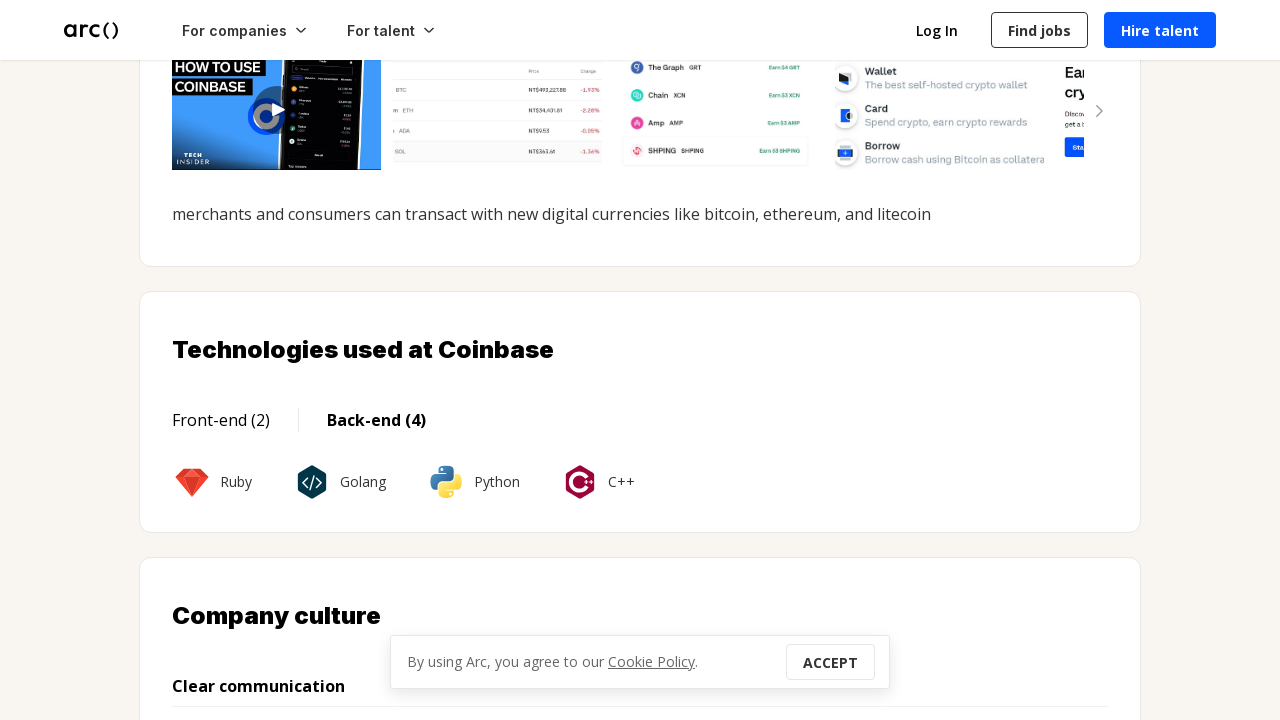

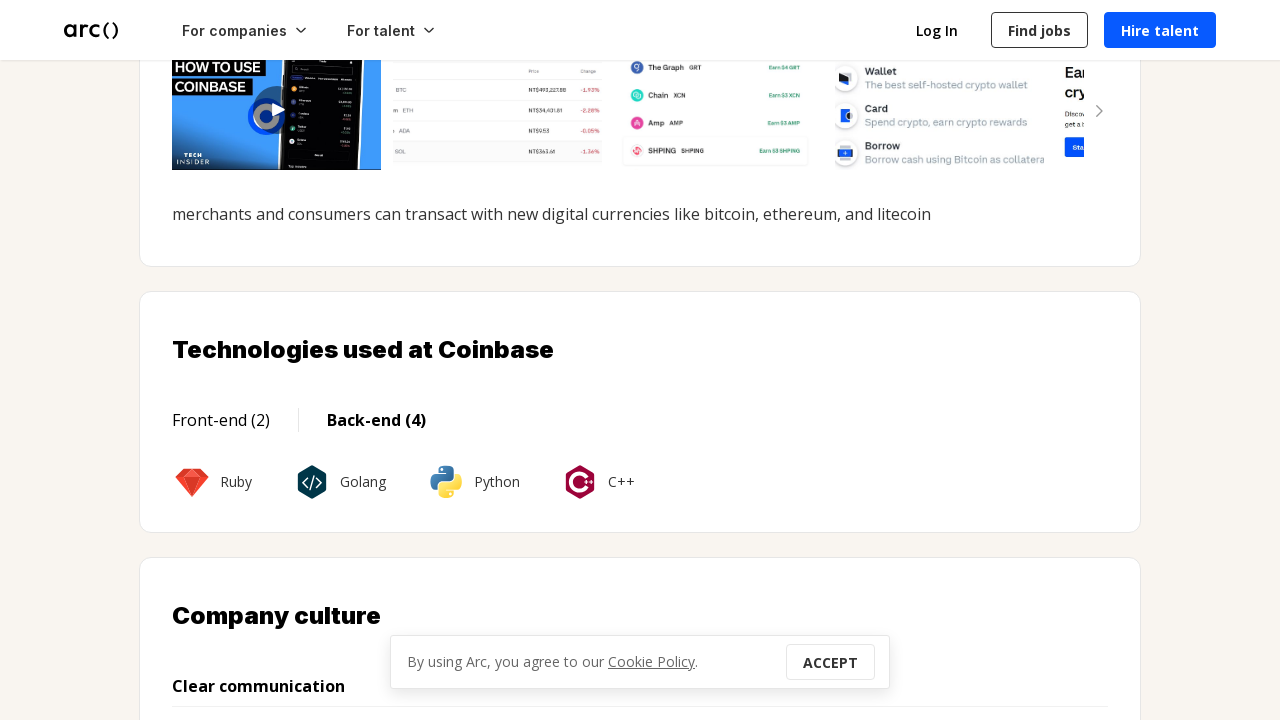